Tests dynamic controls functionality by clicking a checkbox, removing it via button click, then enabling a disabled text input field and verifying the state changes

Starting URL: http://the-internet.herokuapp.com/dynamic_controls

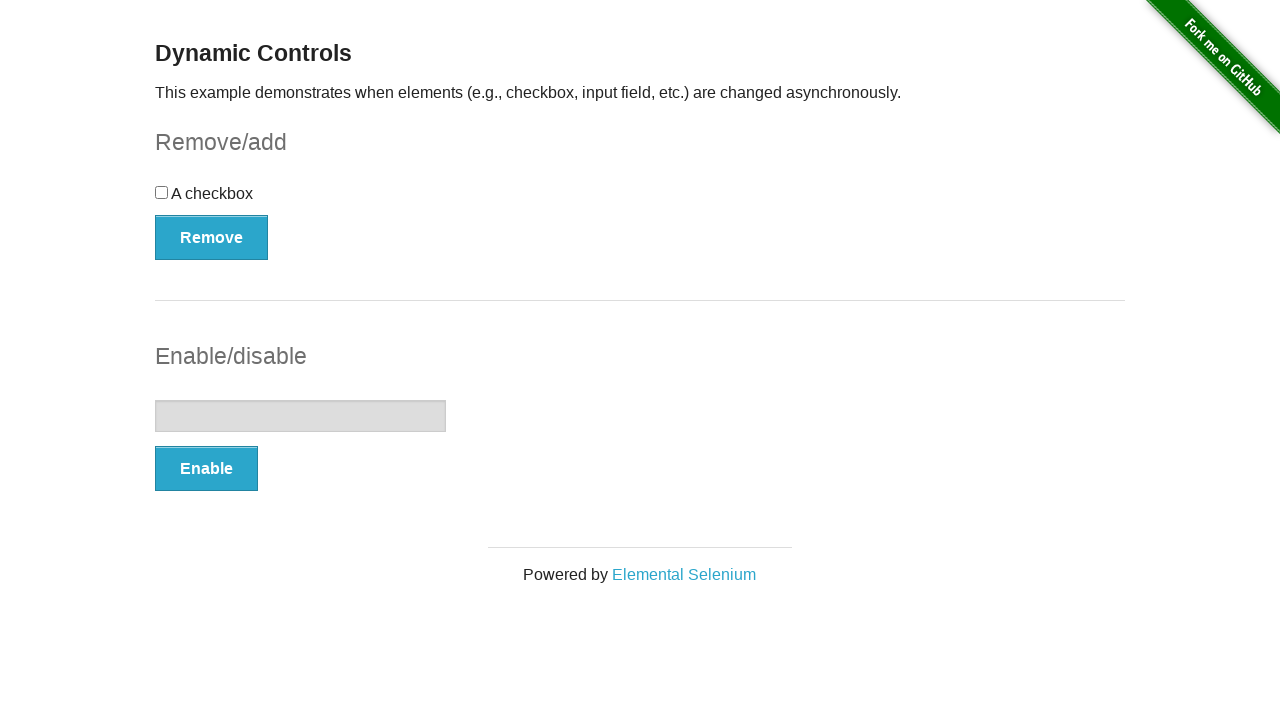

Clicked the checkbox at (162, 192) on input[type='checkbox']
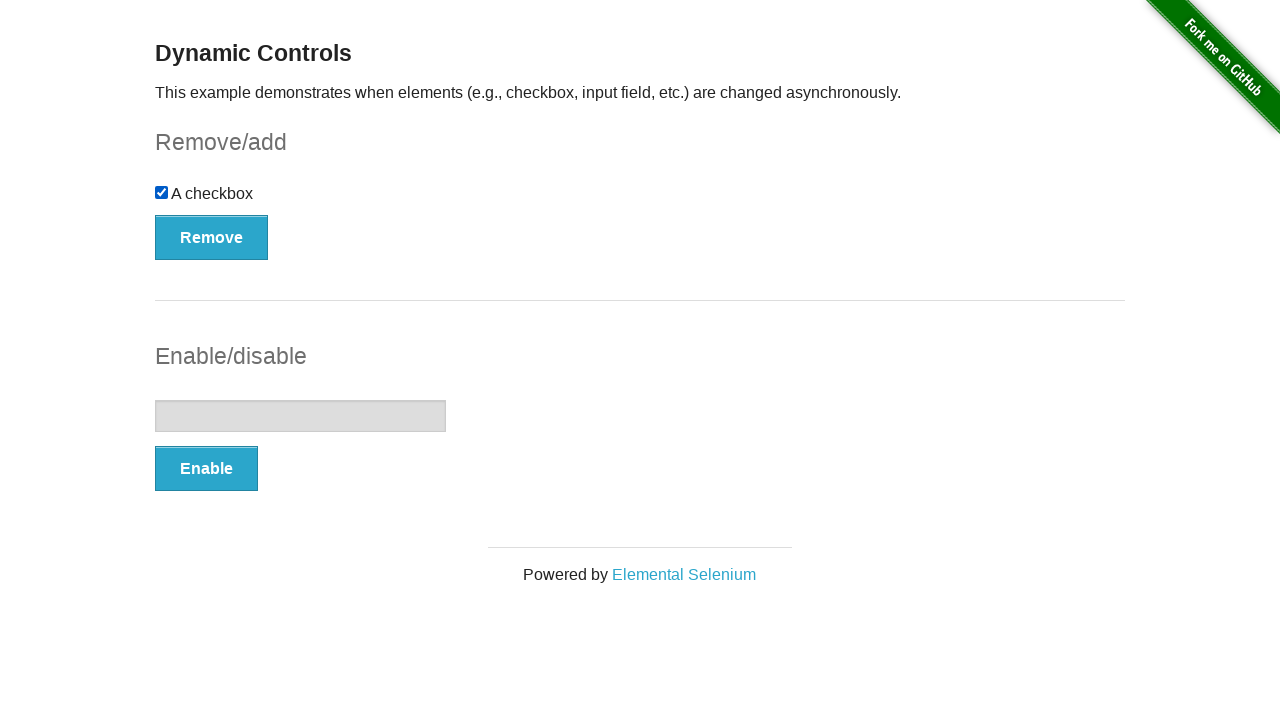

Clicked the Remove button to remove the checkbox at (212, 237) on xpath=//button[text()='Remove']
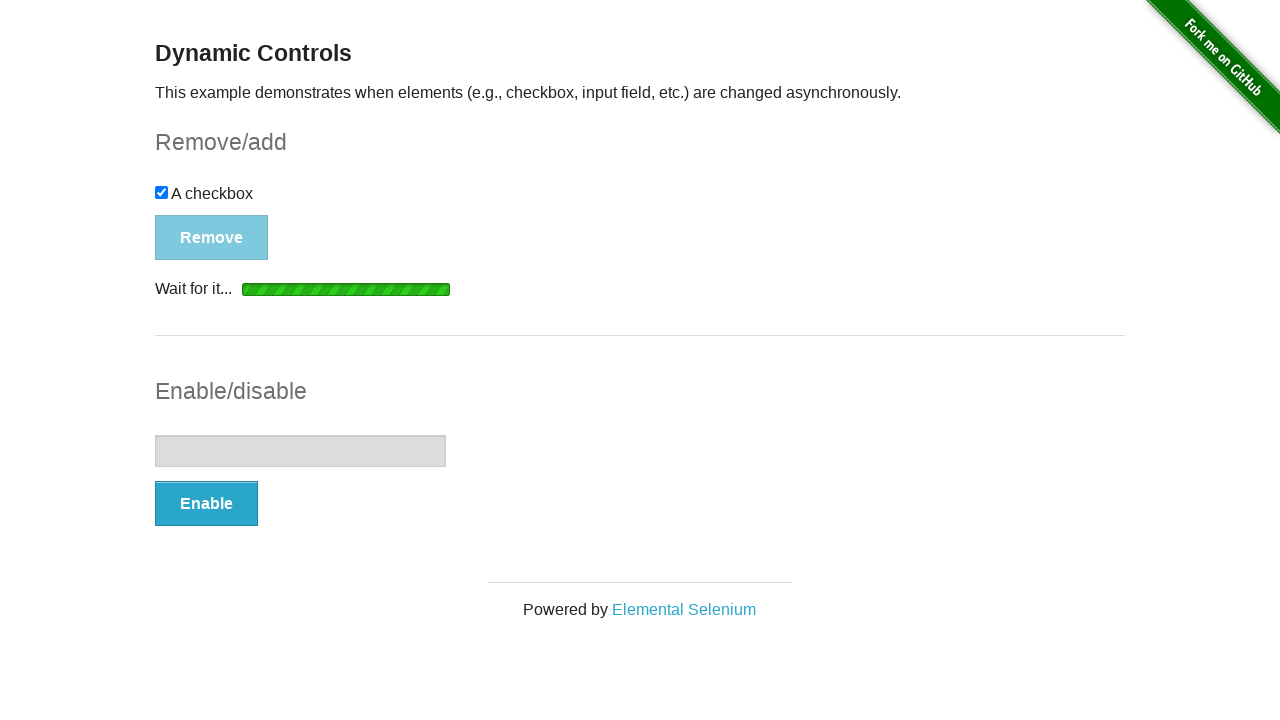

Removal message appeared, confirming checkbox was removed
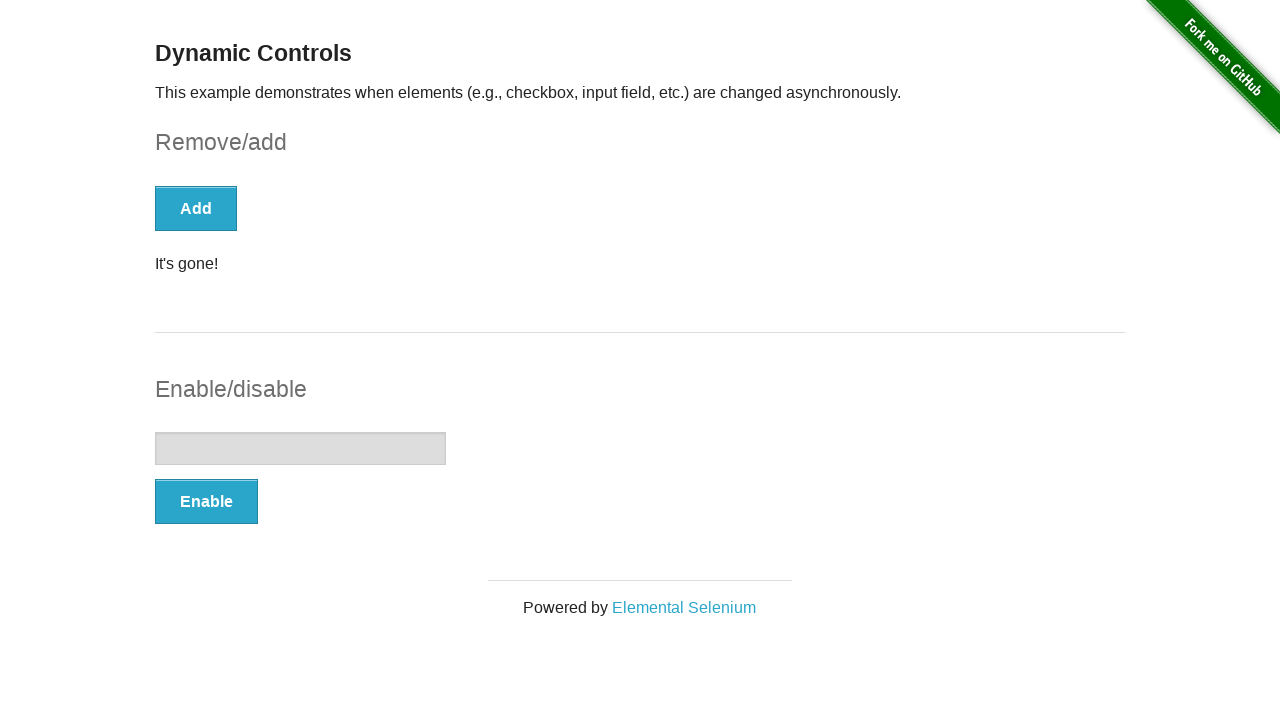

Verified checkbox is no longer visible
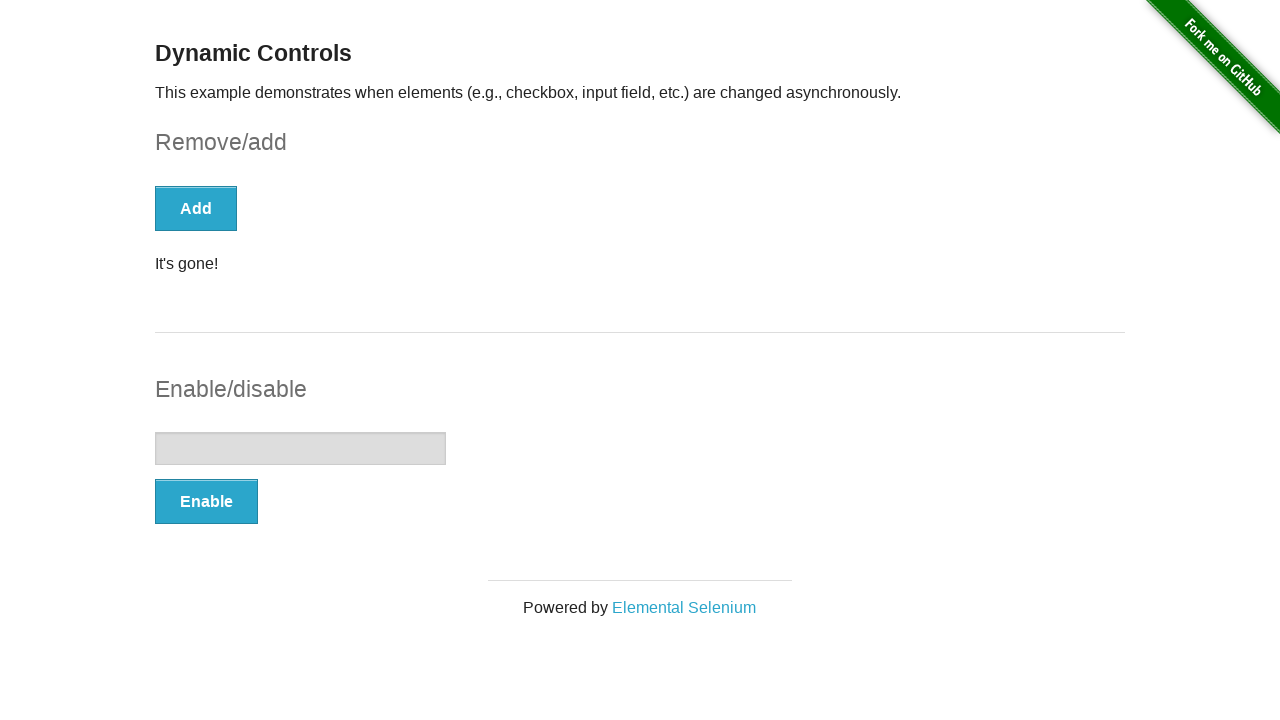

Clicked the Enable button to enable the text input field at (206, 501) on xpath=//button[text()='Enable']
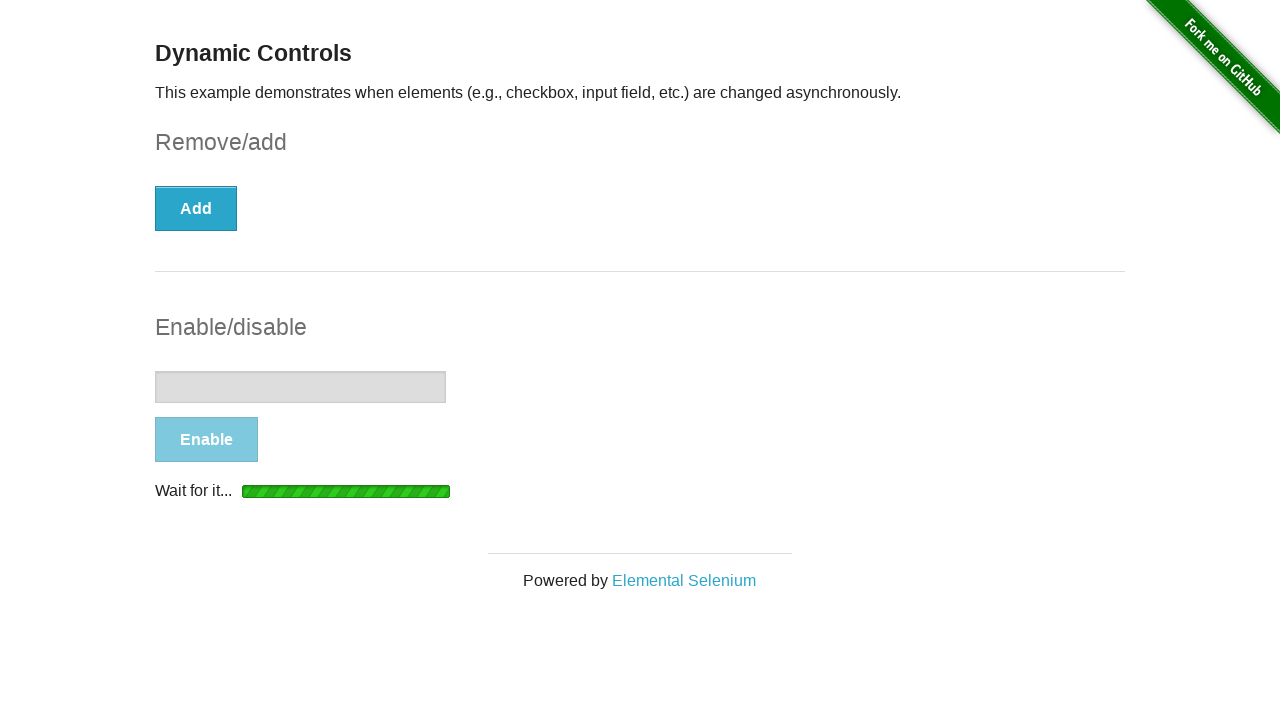

Enable message appeared, confirming text input was enabled
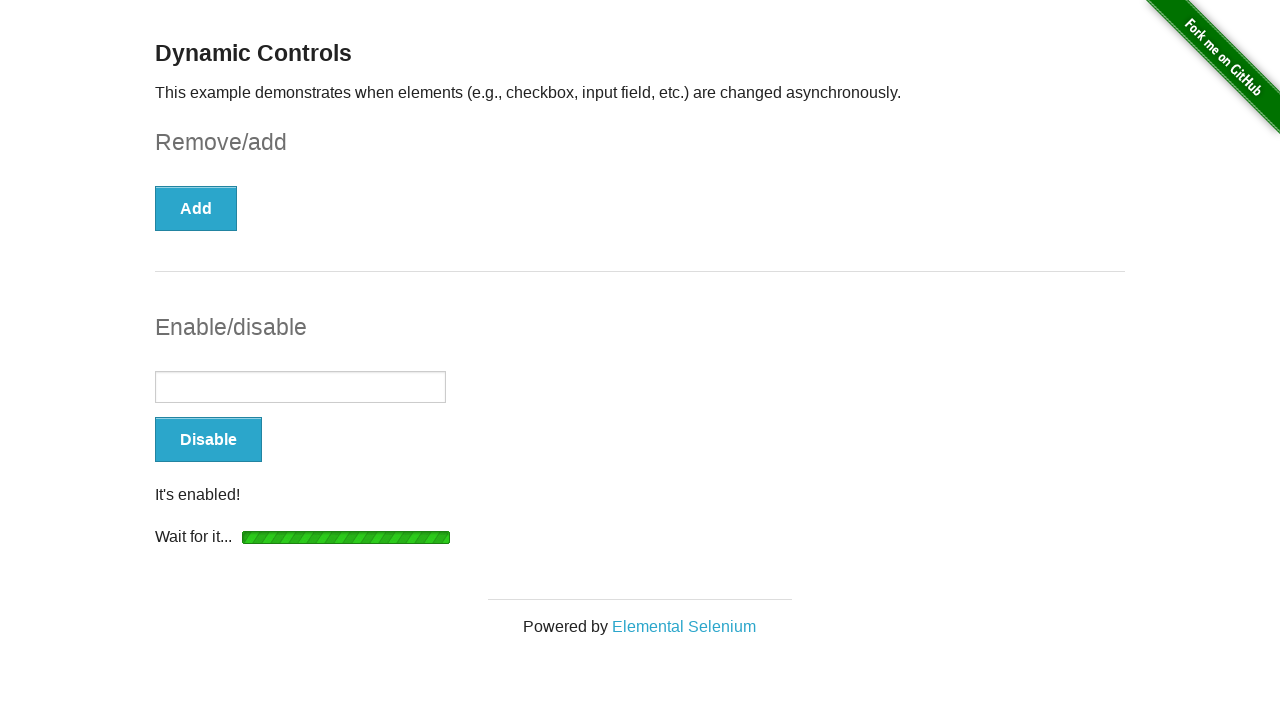

Verified text input field is now enabled
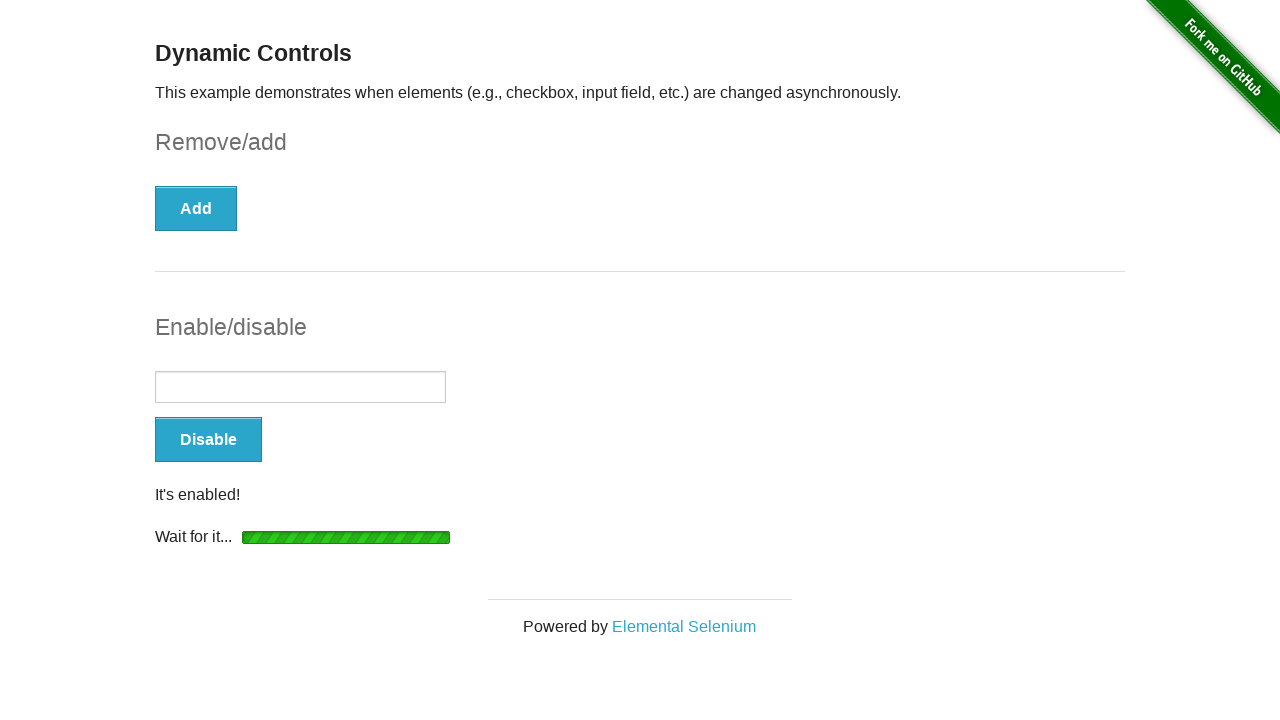

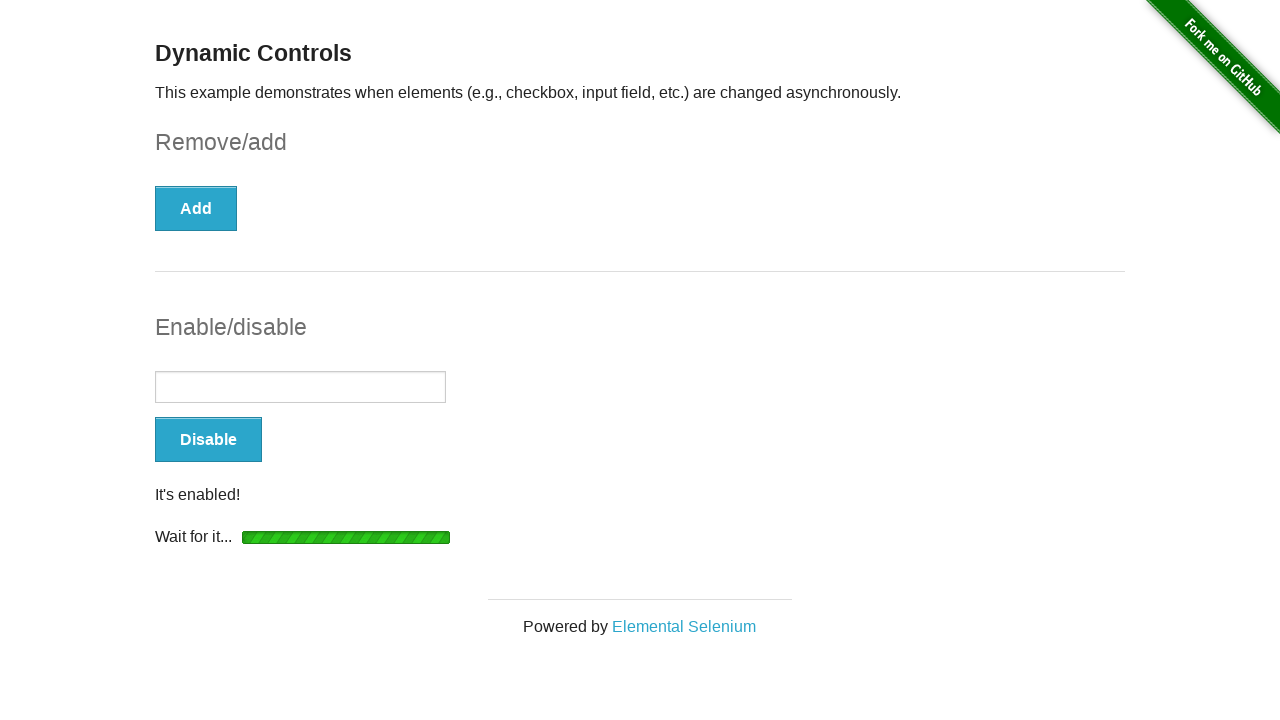